Tests signup by filling only mandatory fields and leaving all optional fields empty to verify form requirements.

Starting URL: https://automationexercise.com

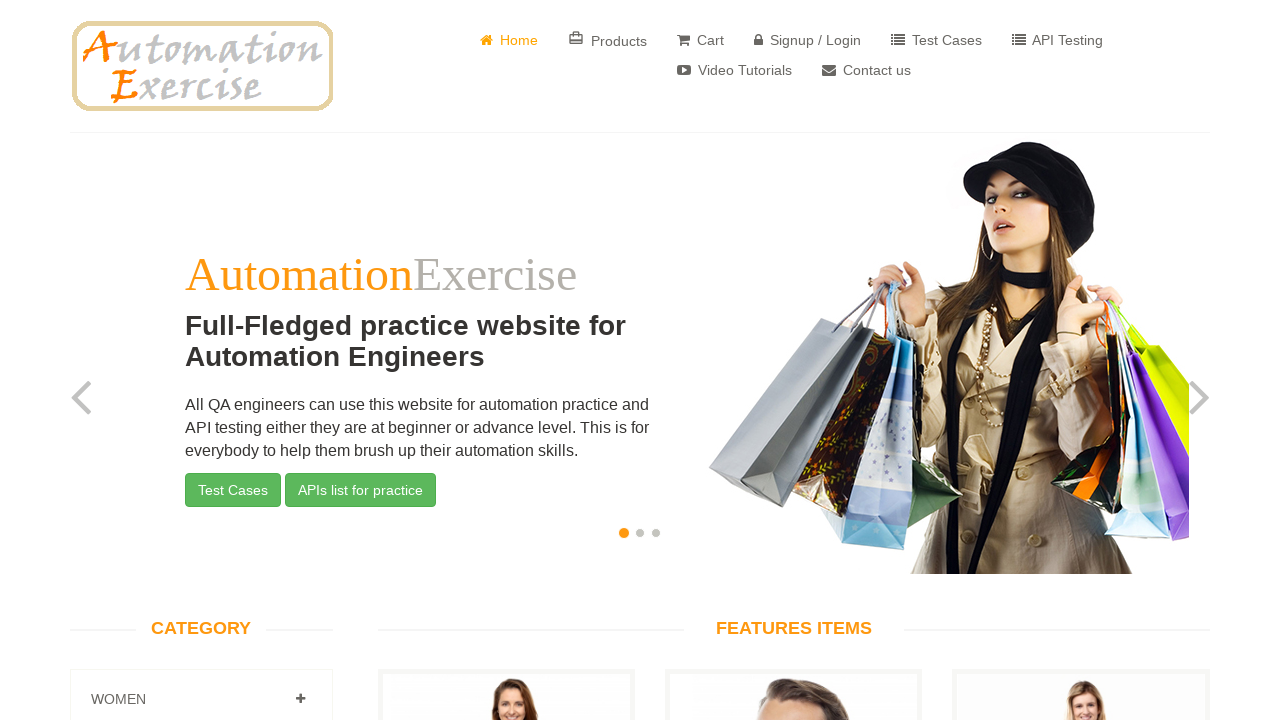

Clicked on login link to navigate to signup page at (808, 40) on a[href="/login"]
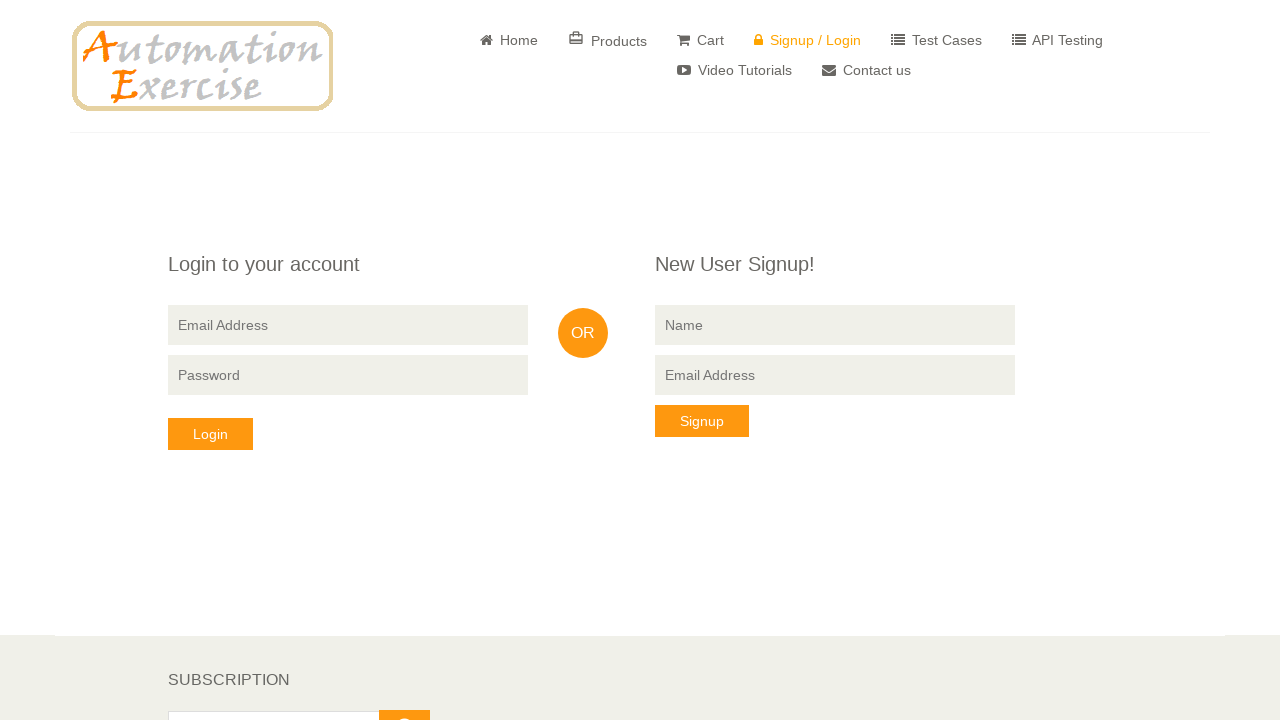

New User Signup form loaded
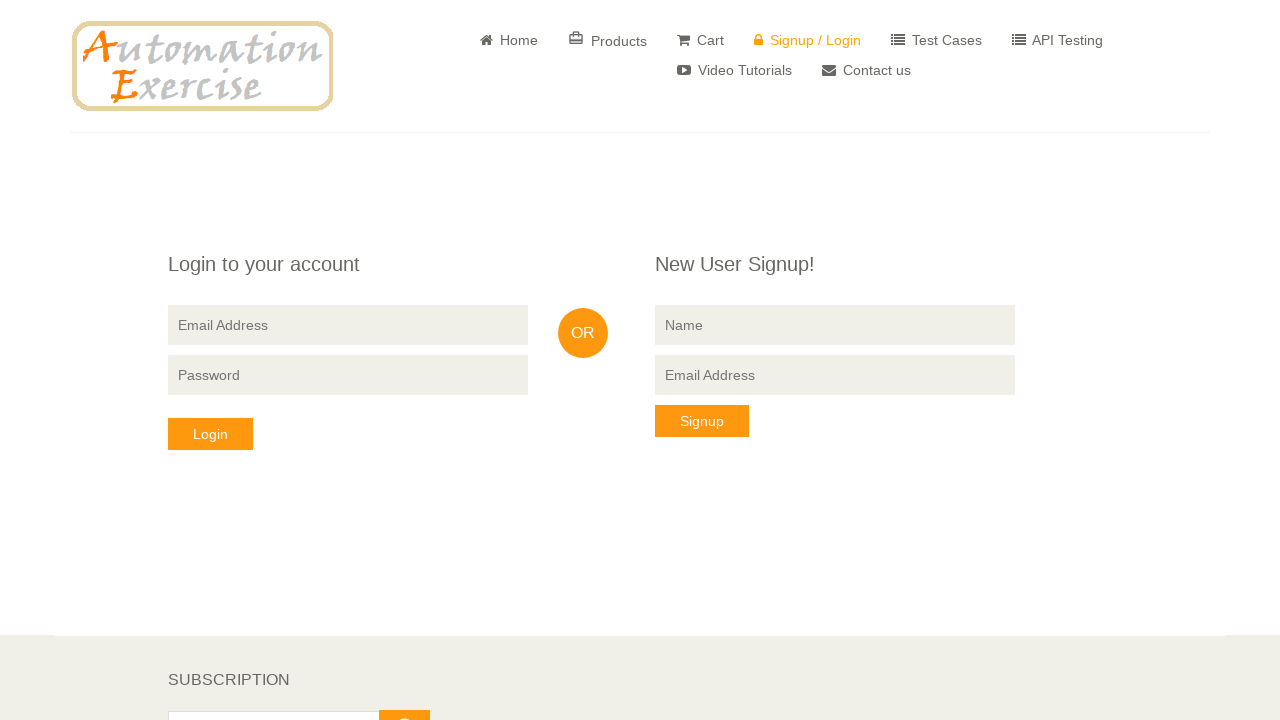

Filled signup name field with 'Minimal Fields User' on input[data-qa="signup-name"]
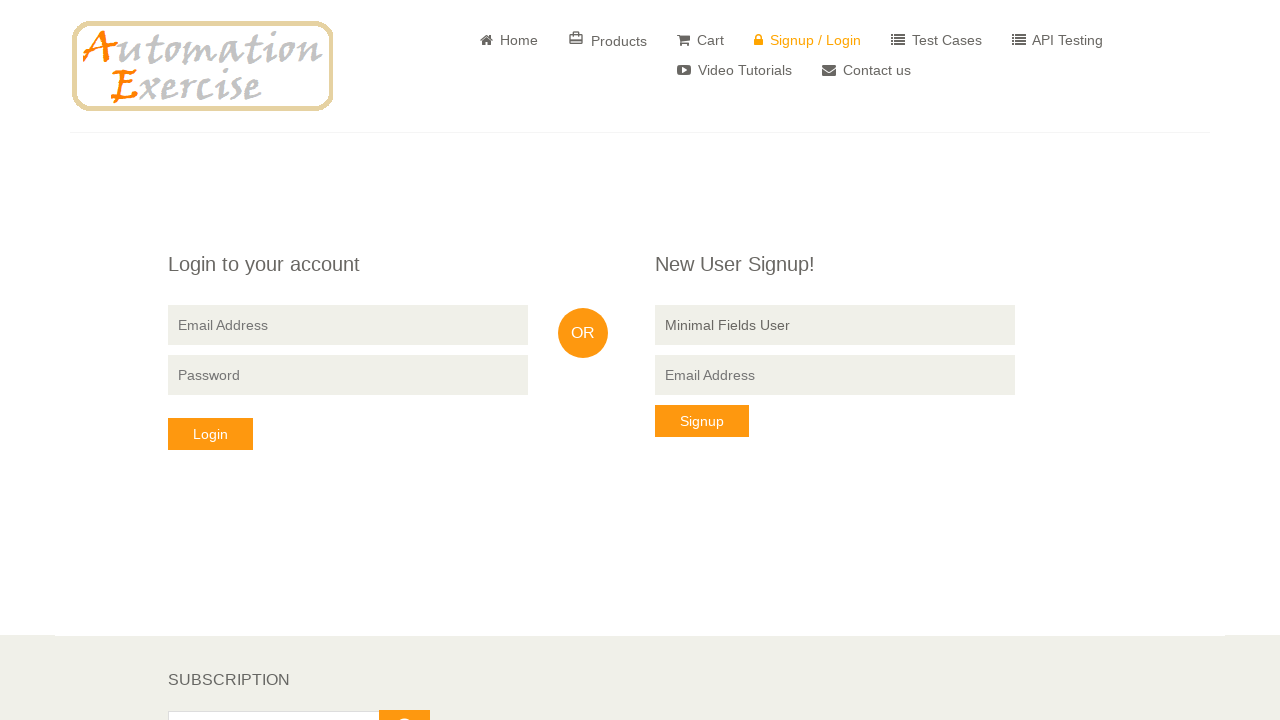

Filled signup email field with 'minimal.fields825@testmail.com' on input[data-qa="signup-email"]
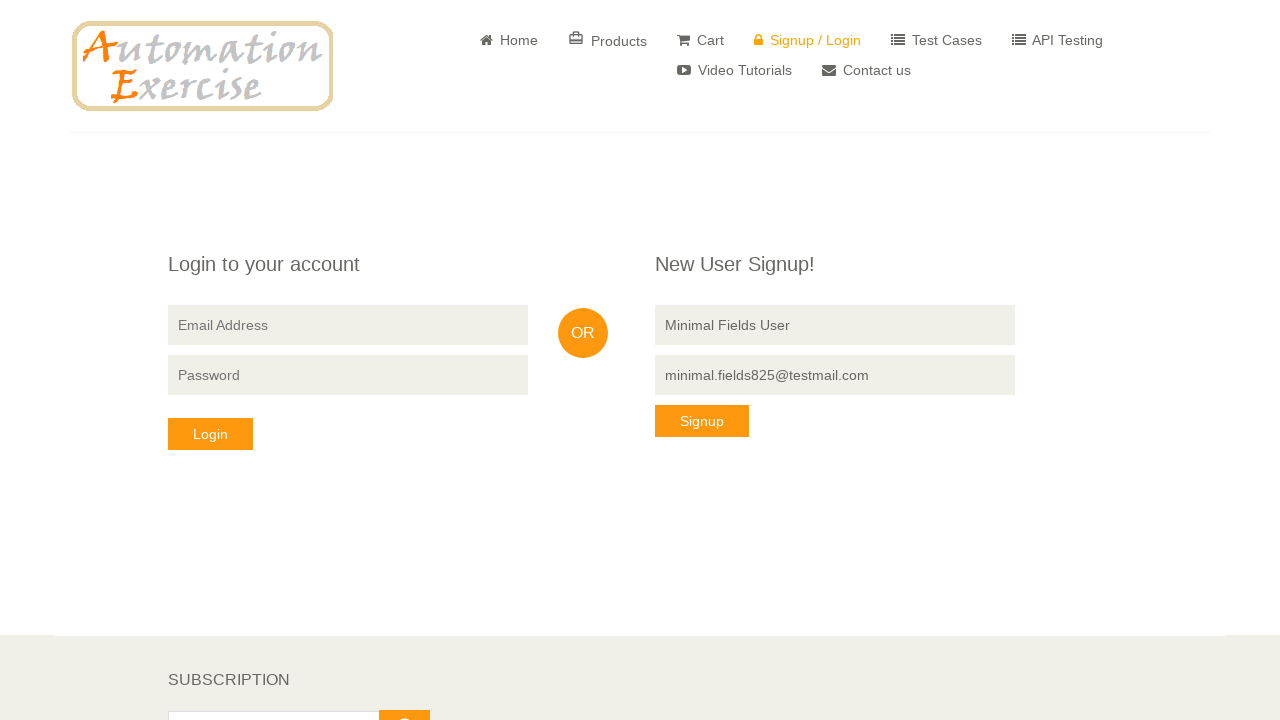

Clicked signup button to proceed to account information at (702, 421) on button[data-qa="signup-button"]
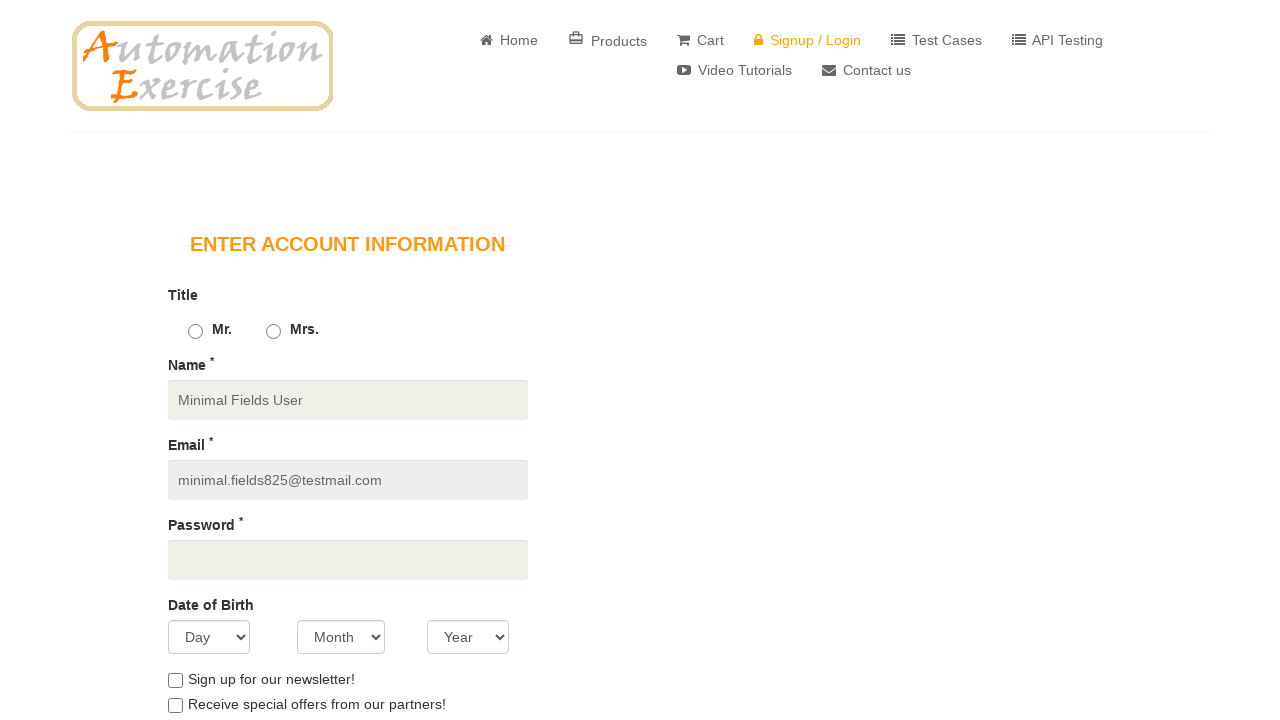

Account information page loaded
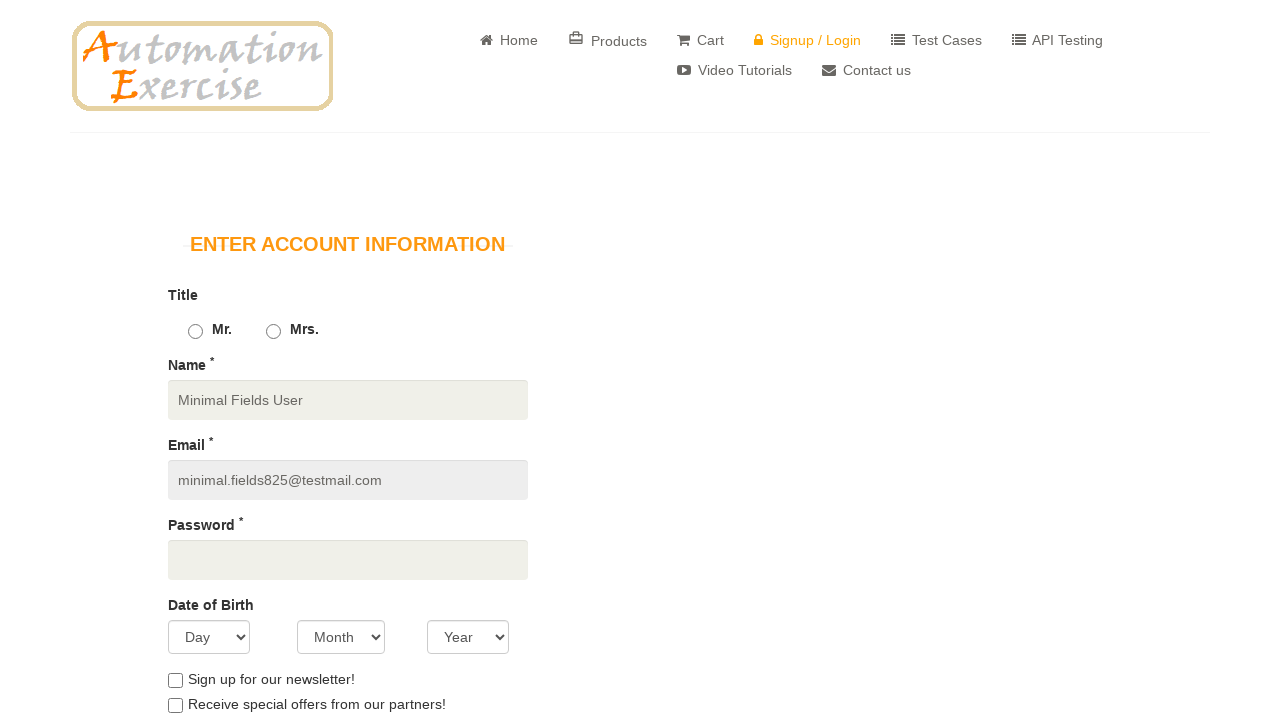

Selected gender (Mr.) - mandatory field at (195, 332) on #id_gender1
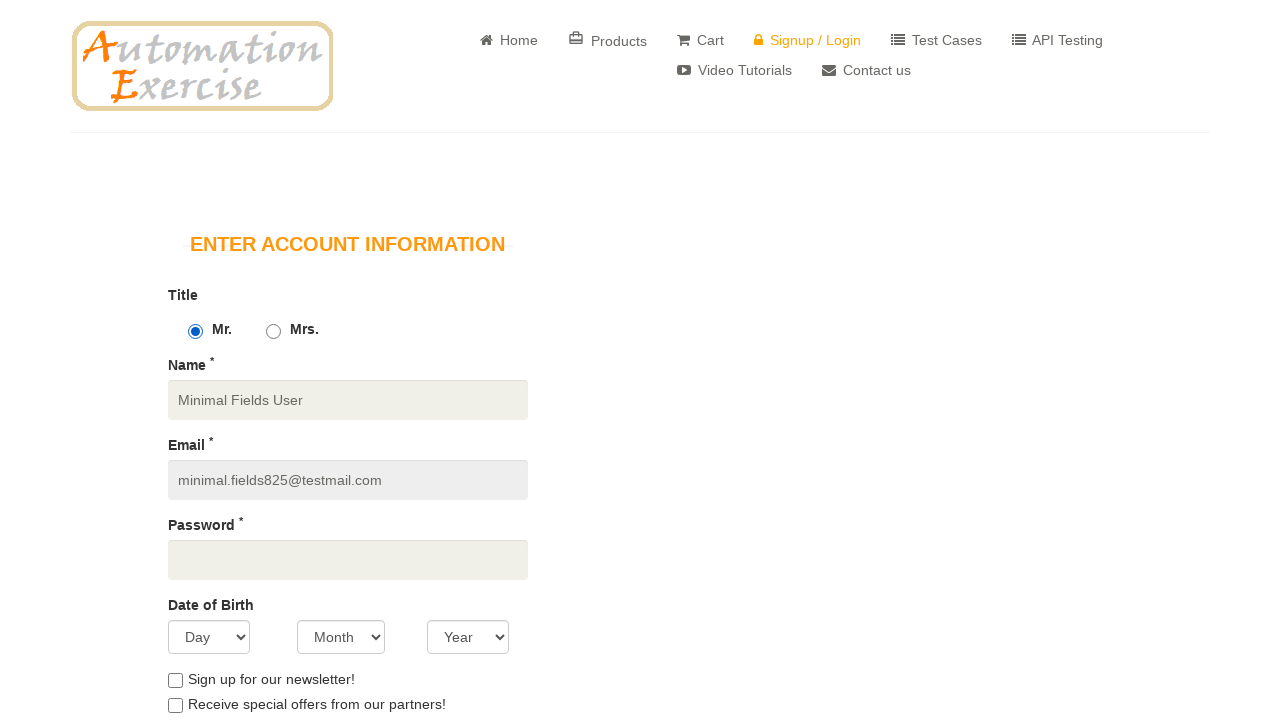

Filled password field with 'MinimalPass123' - mandatory field on #password
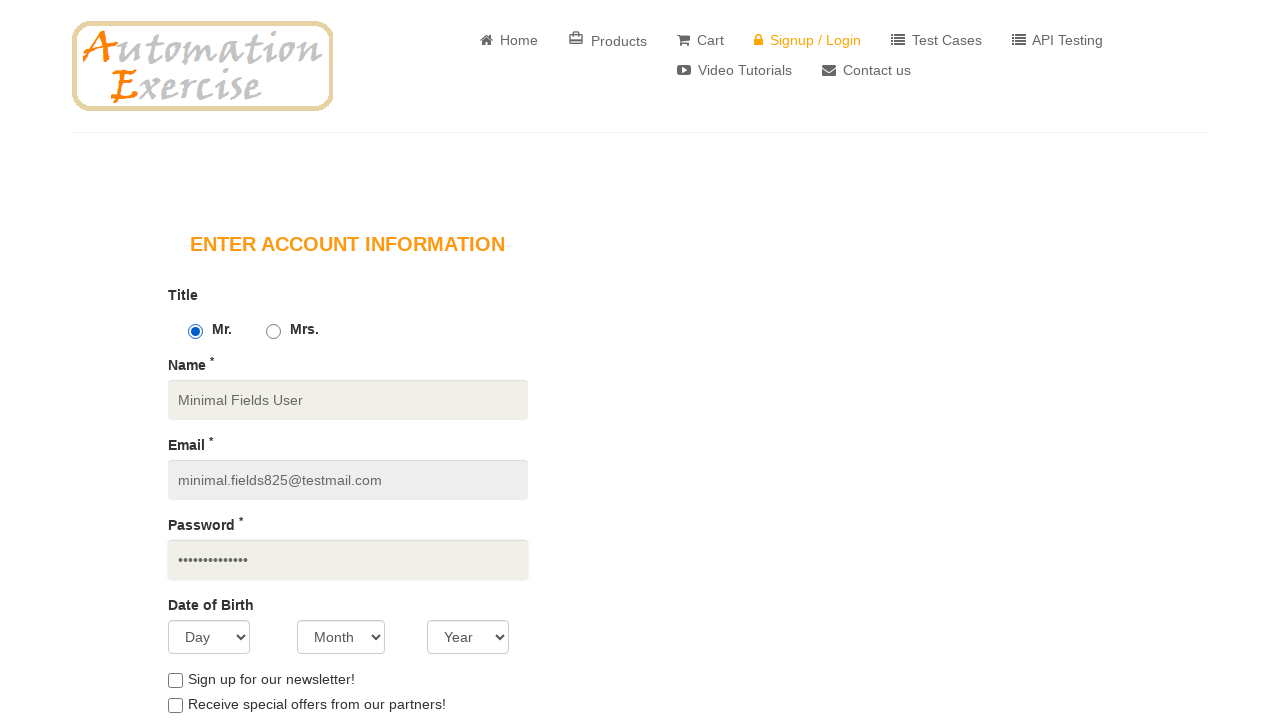

Selected day '1' for date of birth - mandatory field on #days
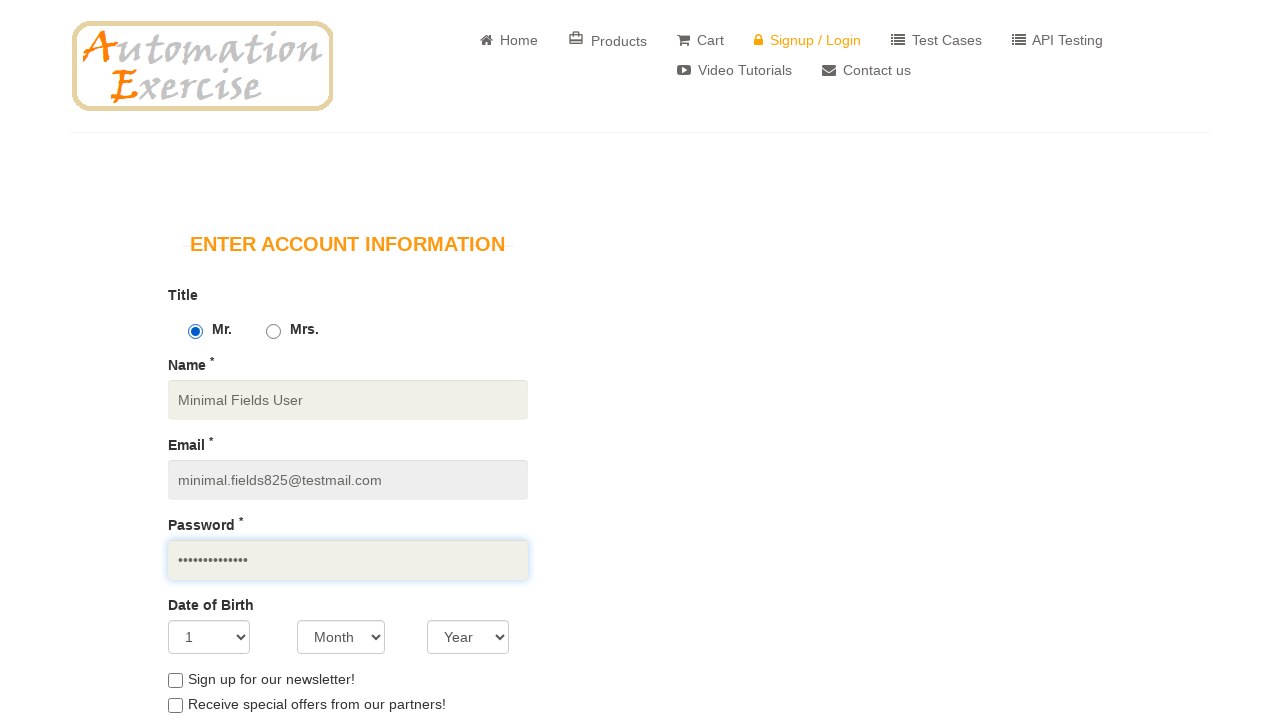

Selected month '1' for date of birth - mandatory field on #months
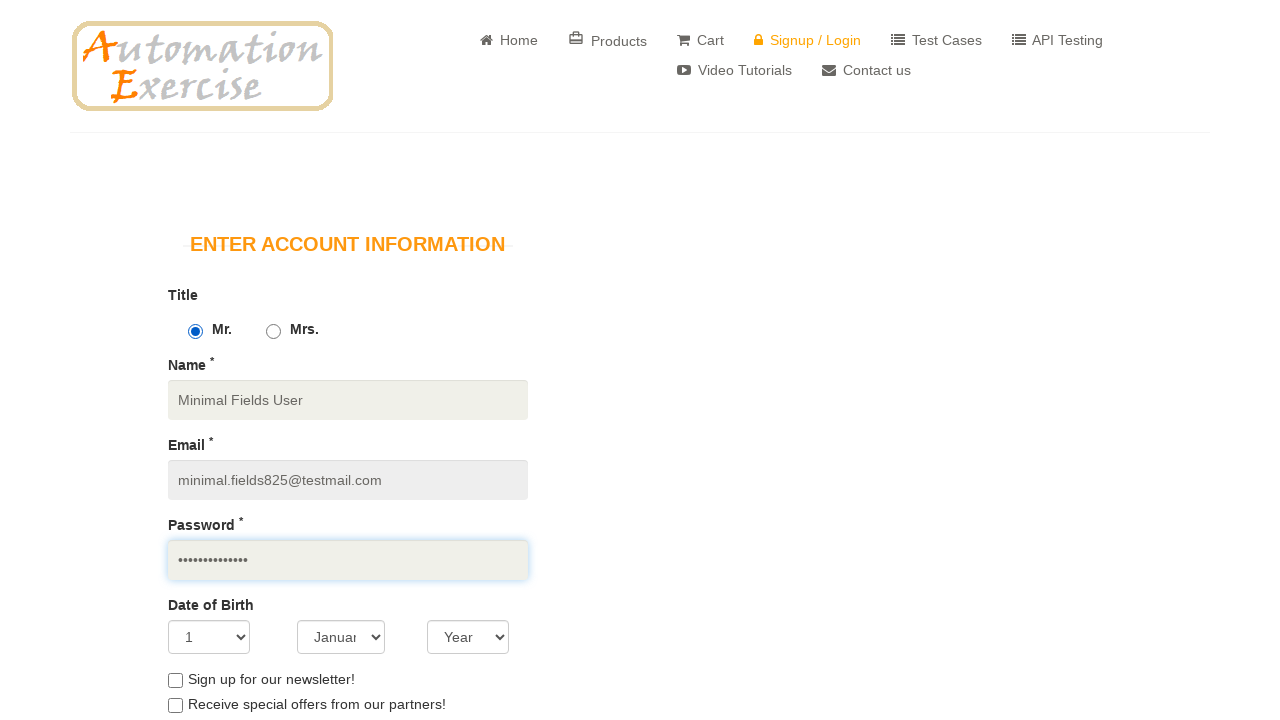

Selected year '2000' for date of birth - mandatory field on #years
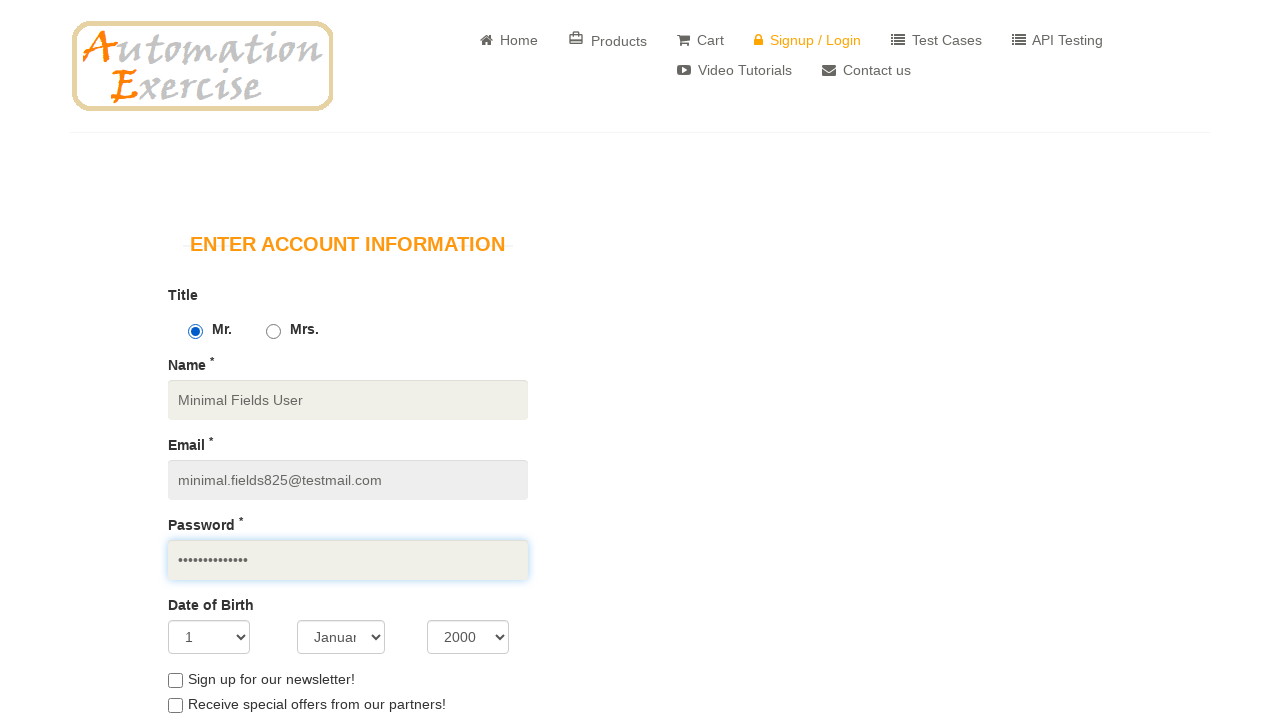

Clicked create account button with only mandatory fields filled, leaving all optional fields empty at (241, 360) on button[data-qa="create-account"]
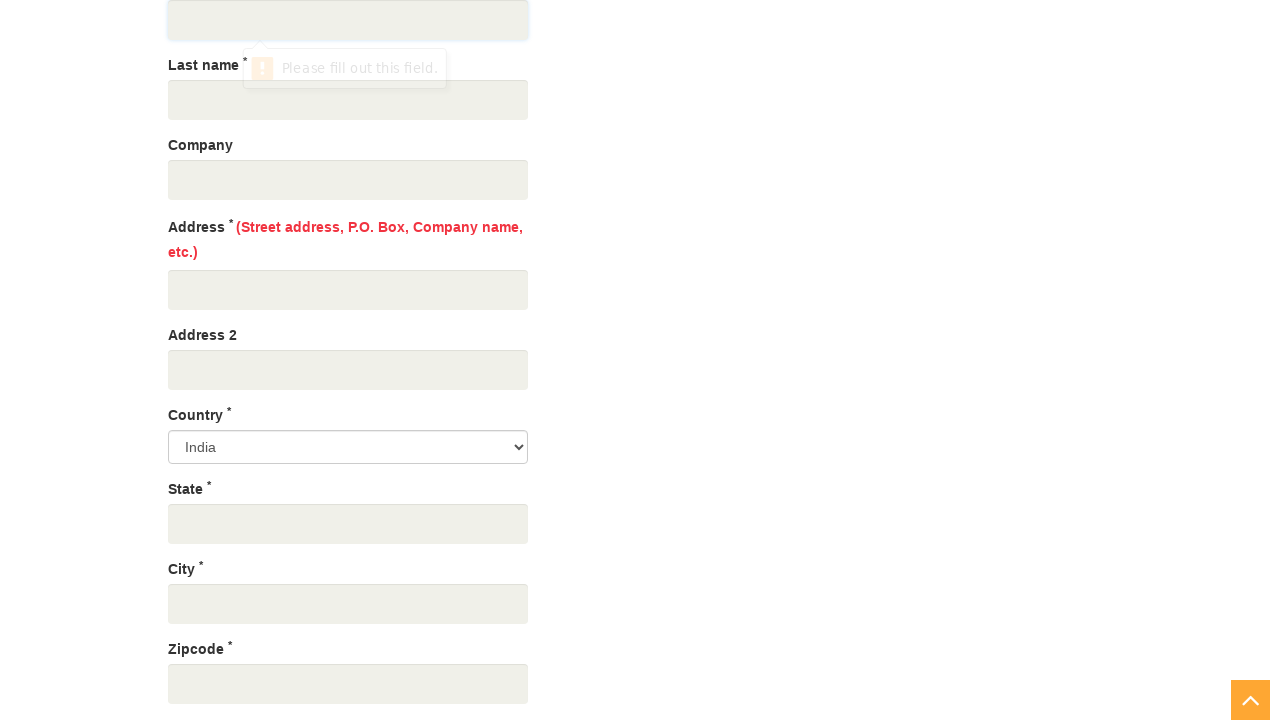

Waited 2 seconds to observe account creation behavior
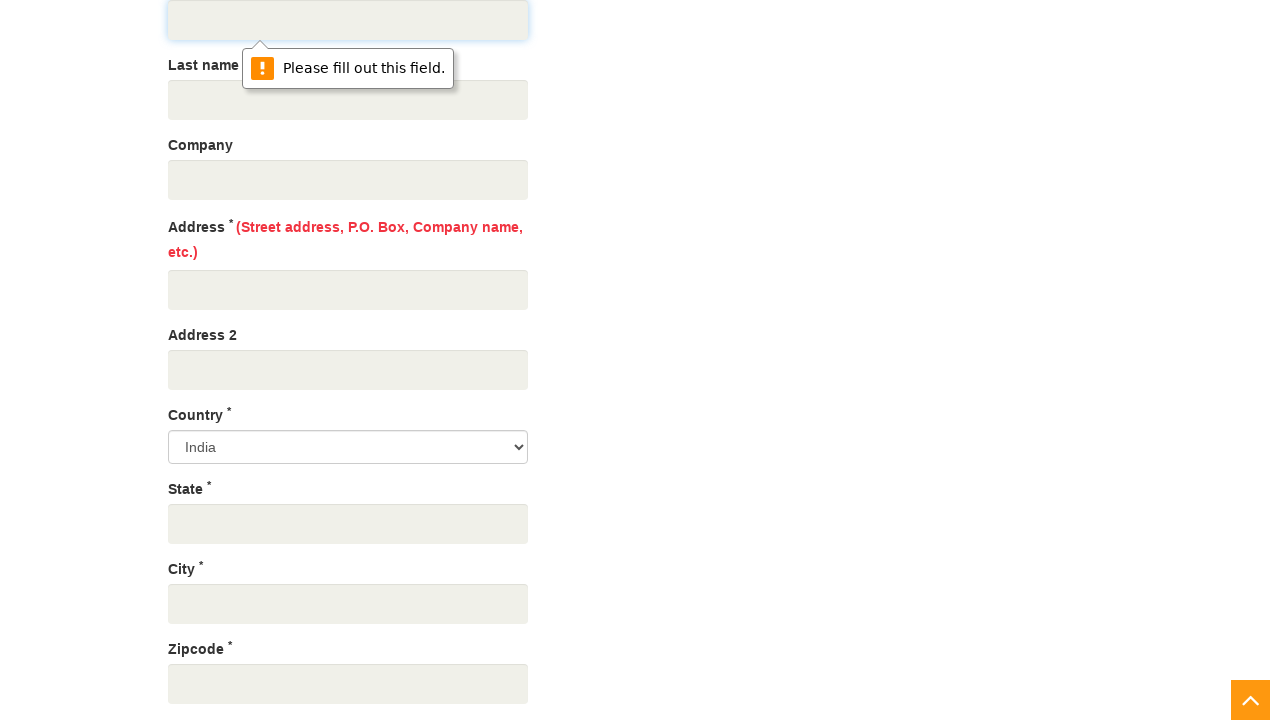

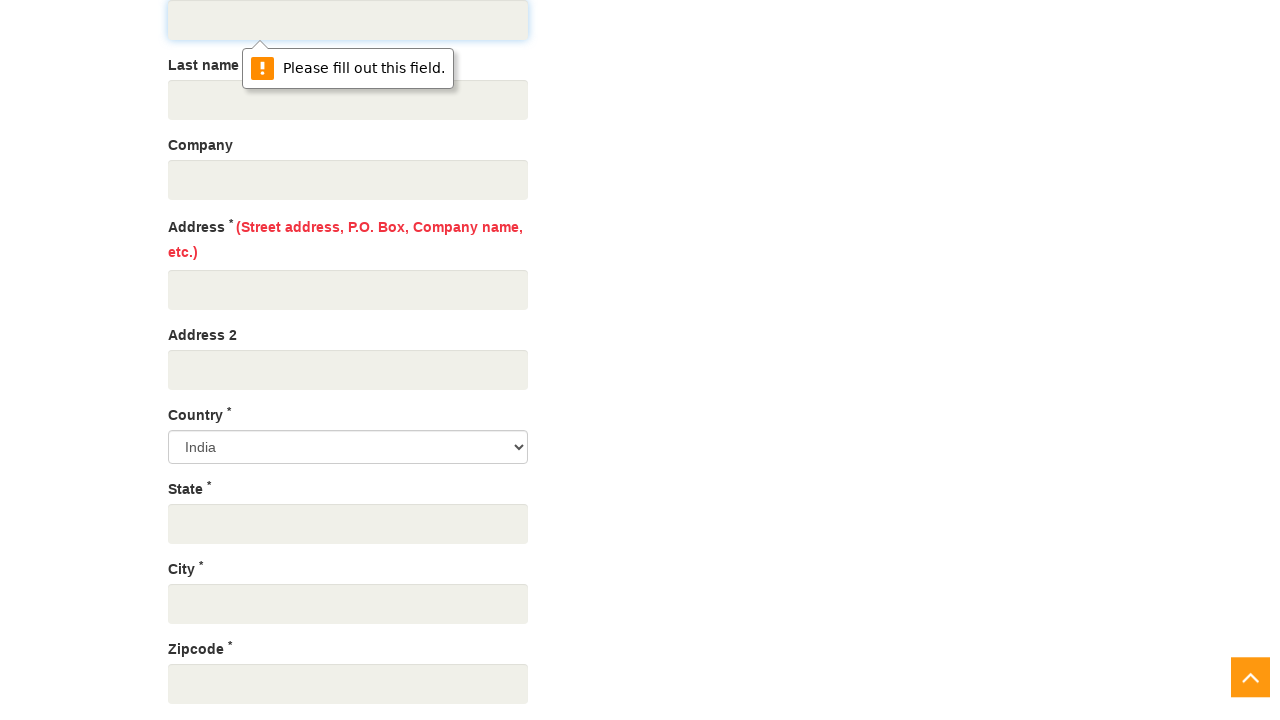